Tests registration form validation when password and confirmation password don't match

Starting URL: https://alada.vn/tai-khoan/dang-ky.html

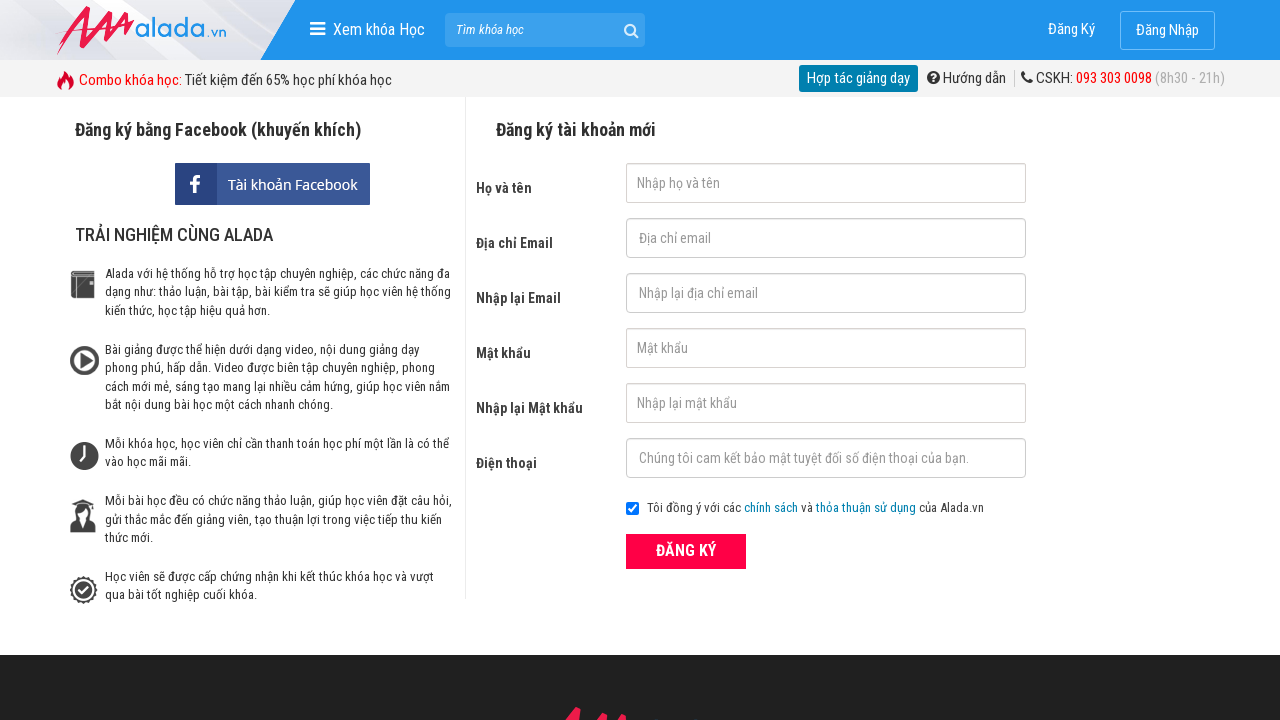

Filled first name field with 'Jake' on #txtFirstname
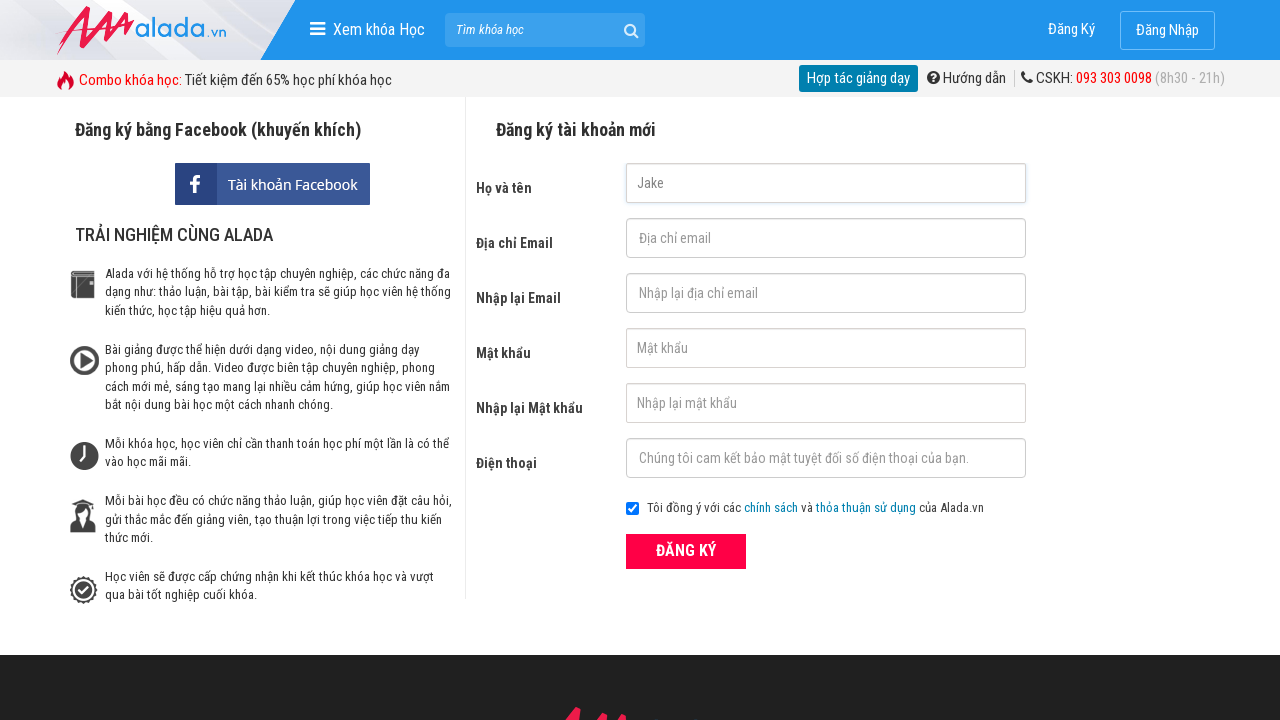

Filled email field with 'testaccount321@gmail.com' on #txtEmail
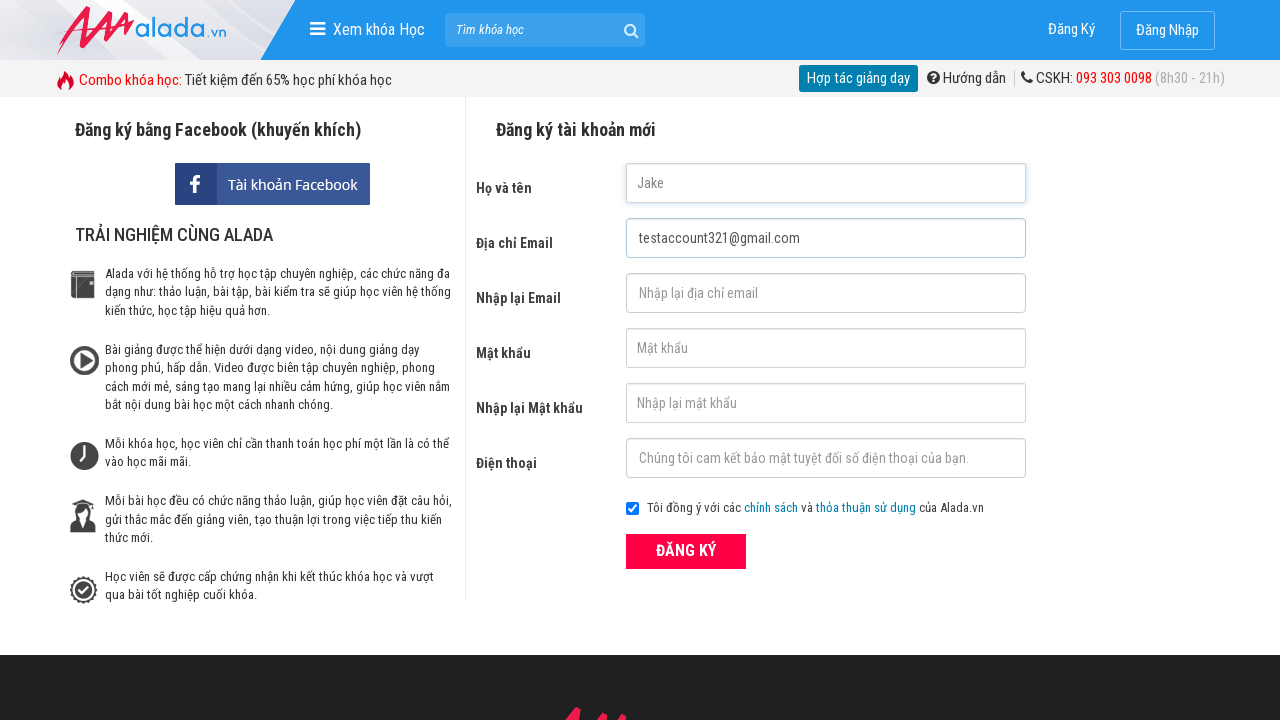

Filled confirm email field with 'testaccount321@gmail.com' on #txtCEmail
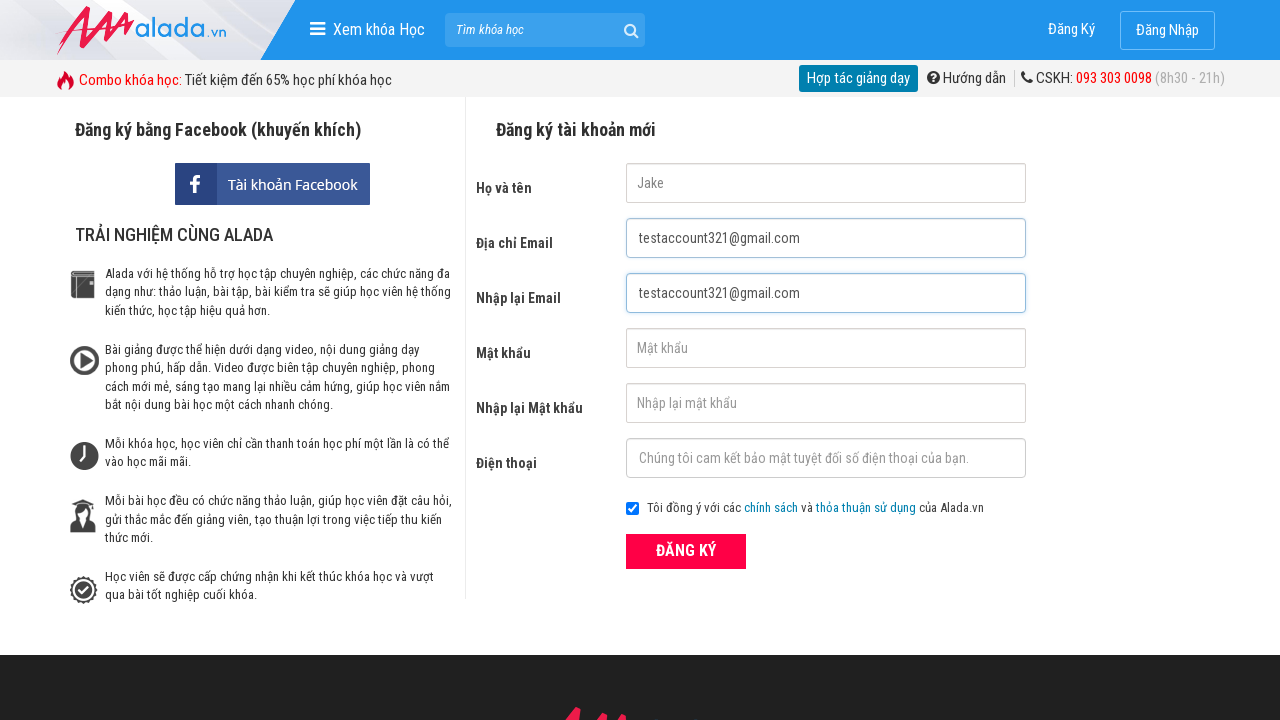

Filled password field with '12345678' on #txtPassword
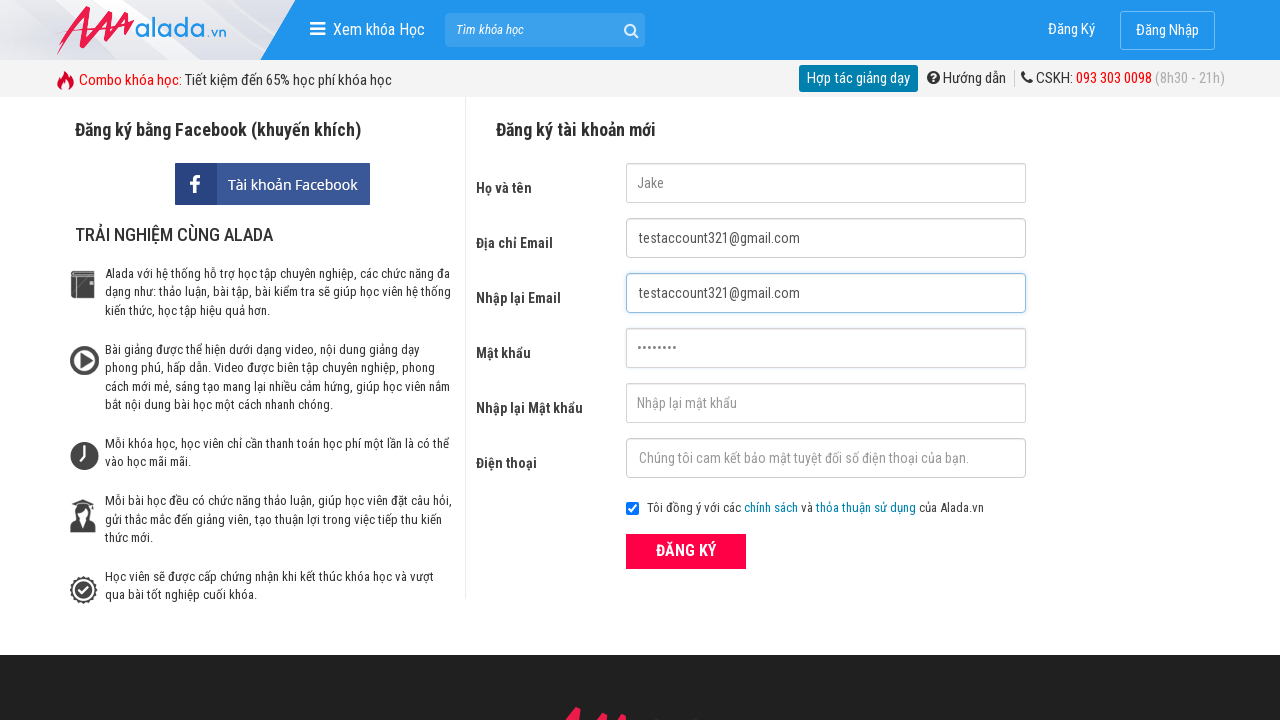

Filled confirm password field with '123456' (mismatched with password) on #txtCPassword
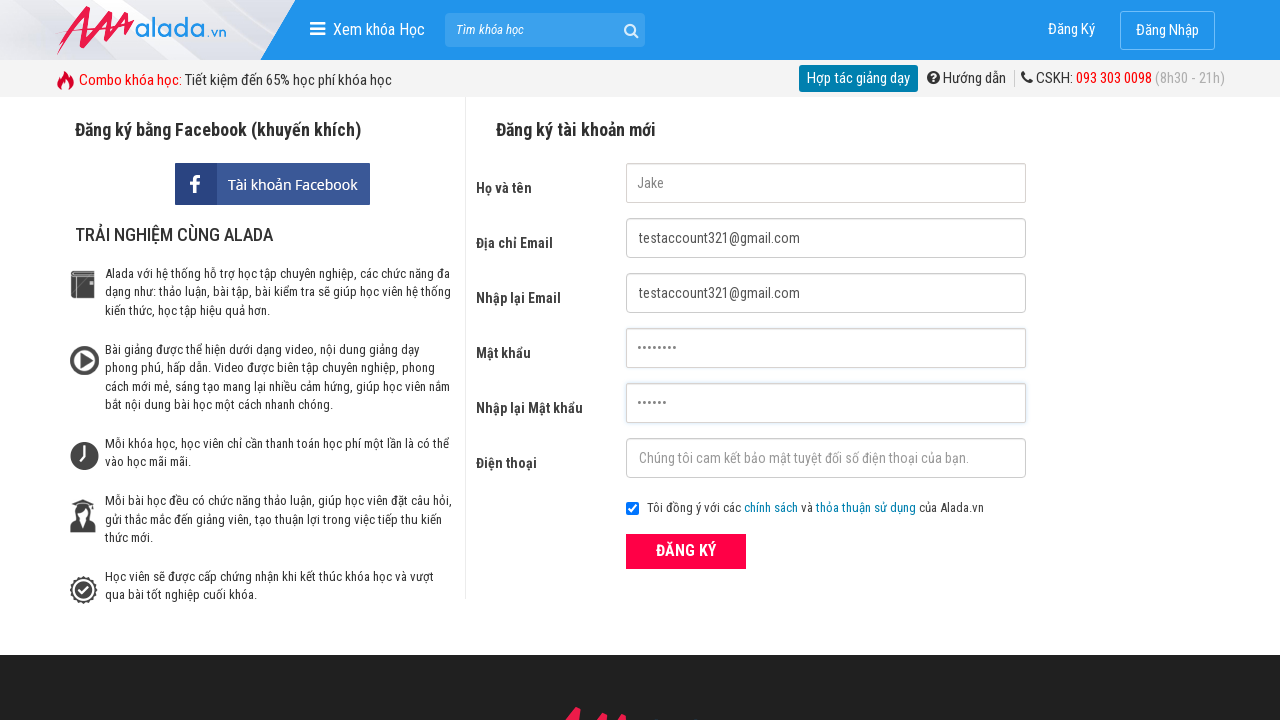

Filled phone field with '0388031618' on #txtPhone
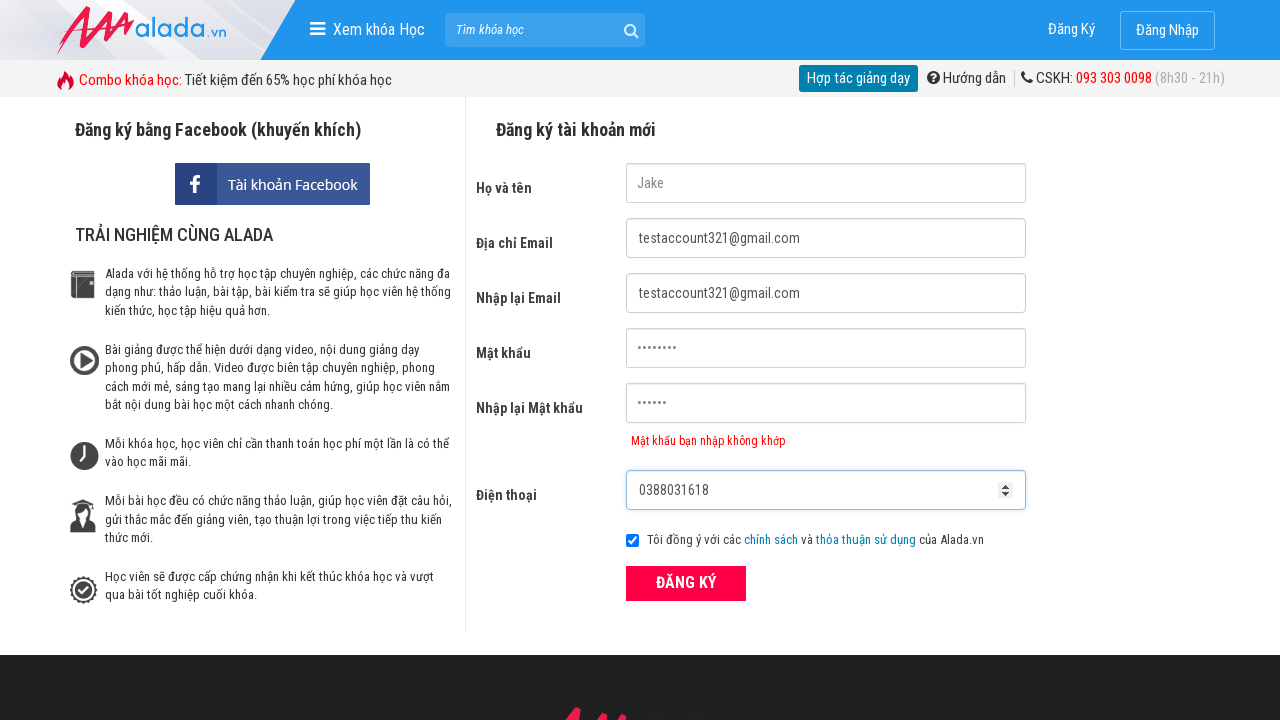

Clicked ĐĂNG KÝ (register) button at (686, 583) on xpath=//button[text()='ĐĂNG KÝ' and @type='submit']
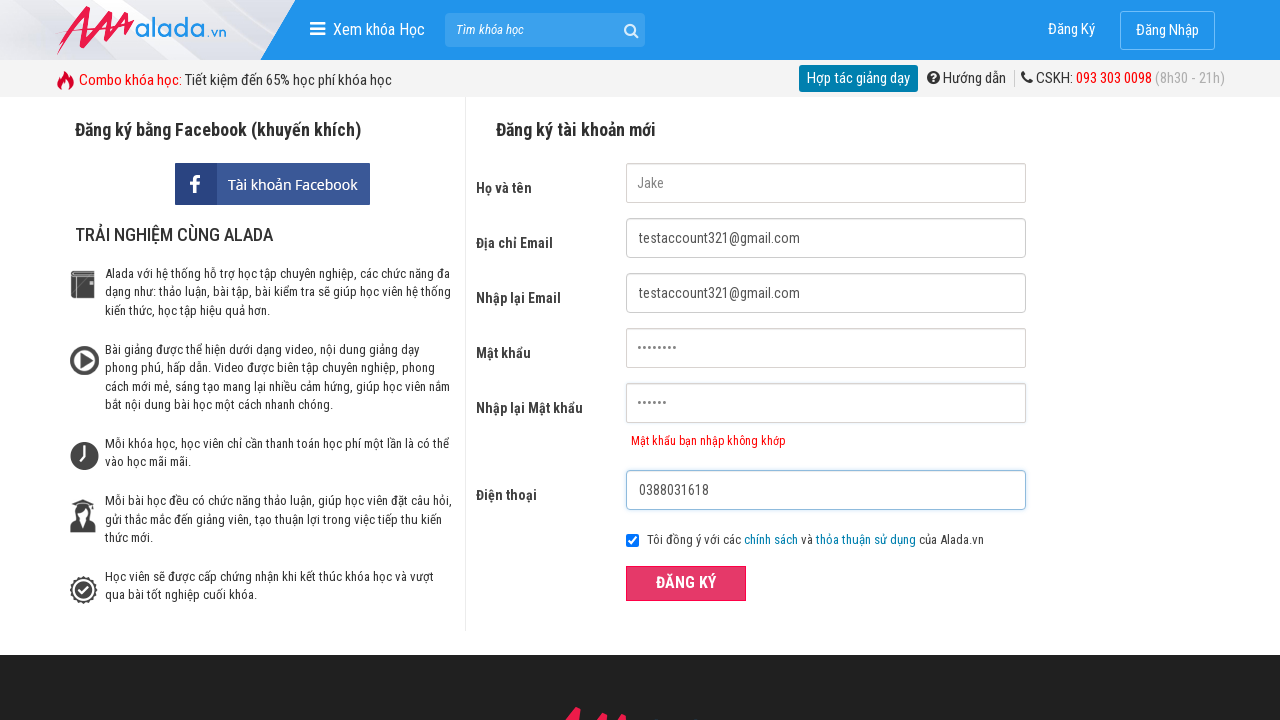

Confirm password error message appeared, validating password mismatch
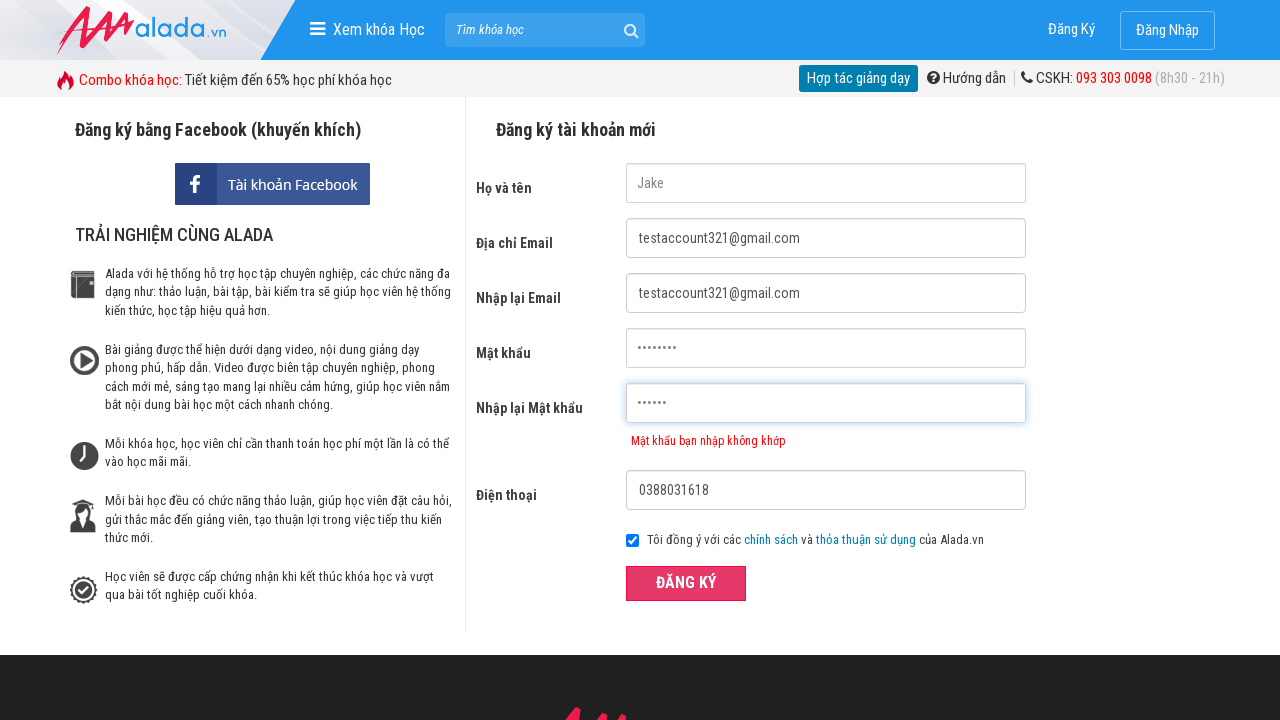

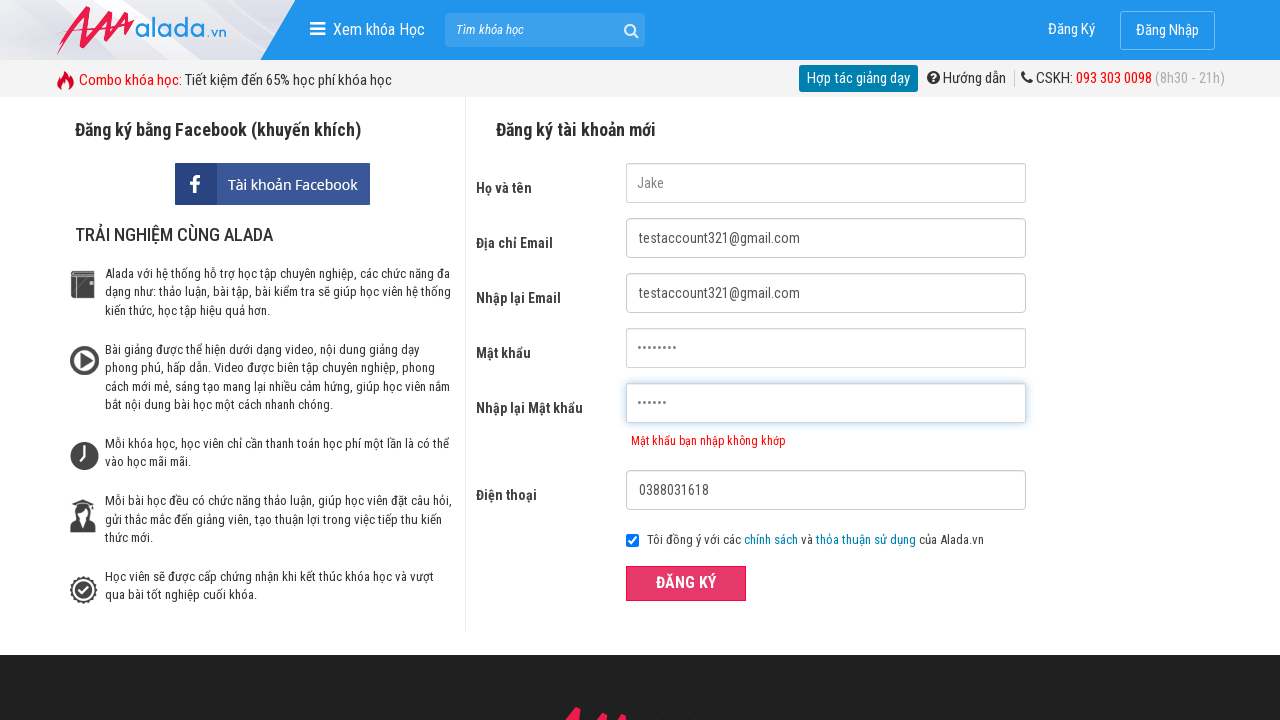